Tests dynamic loading functionality by clicking a start button and waiting for a hidden element to become visible

Starting URL: https://the-internet.herokuapp.com/dynamic_loading/1

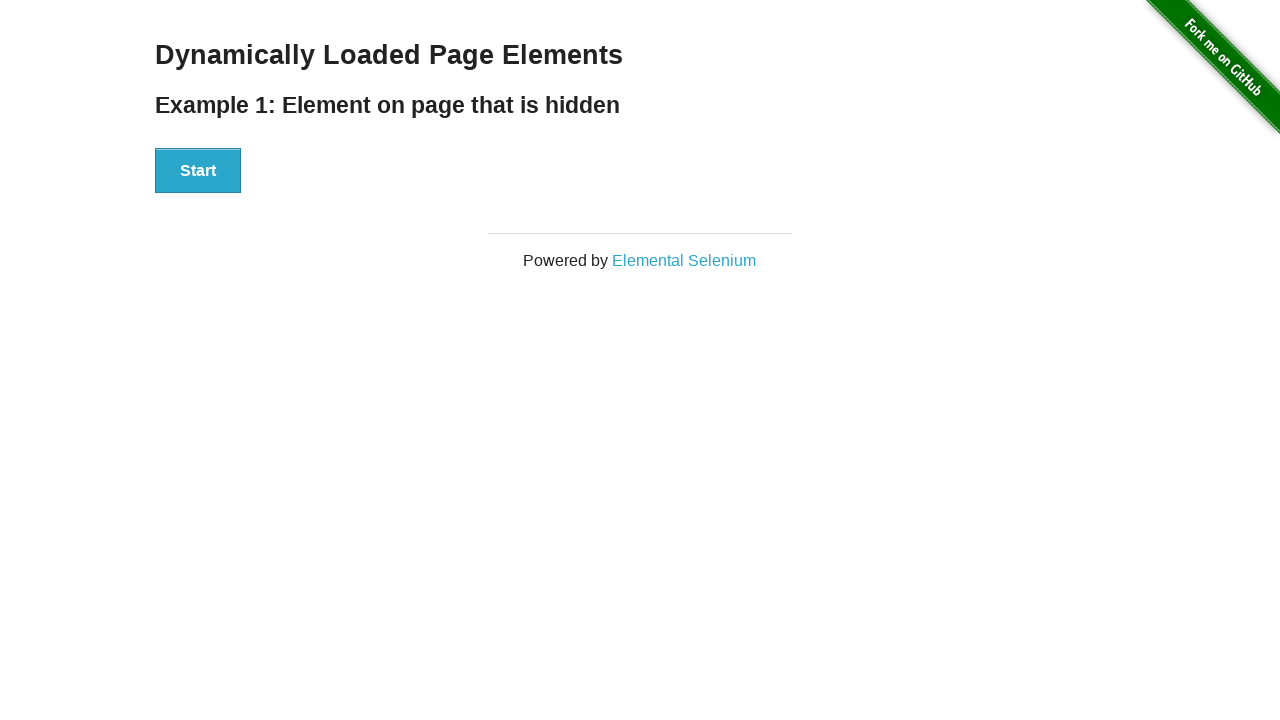

Clicked start button to trigger dynamic loading at (198, 171) on #start button
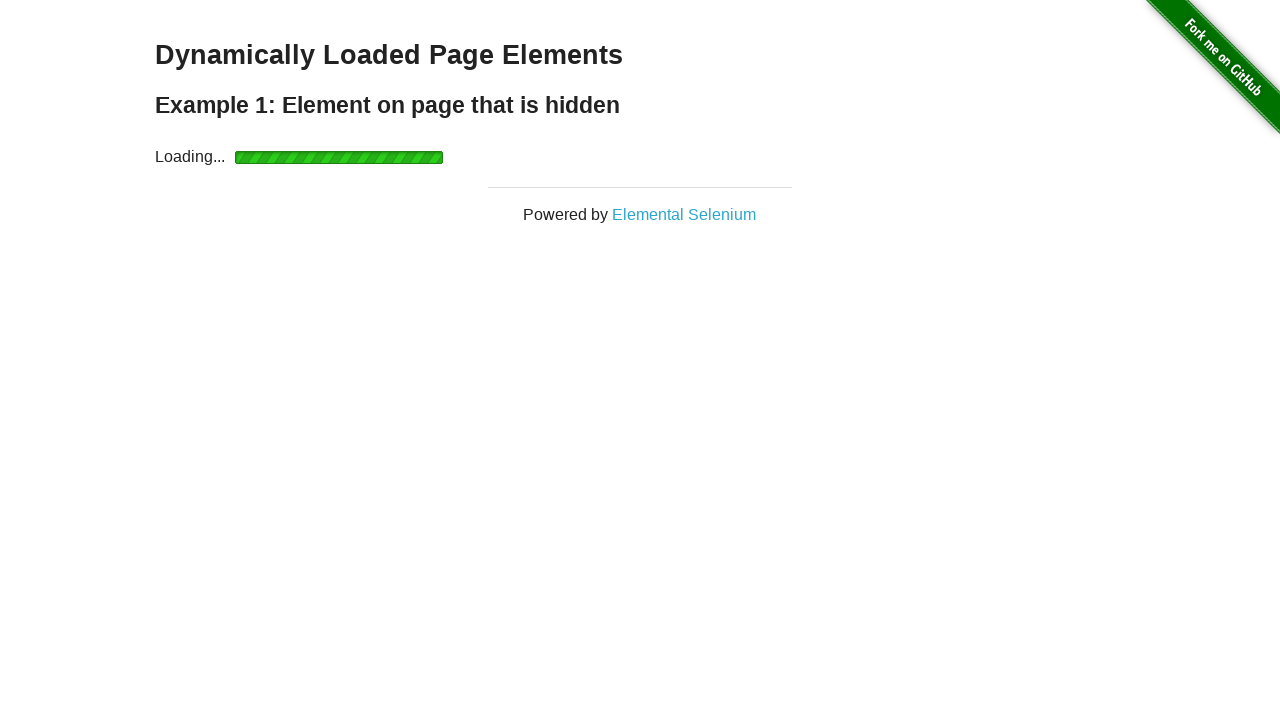

Waited for dynamically loaded element to become visible
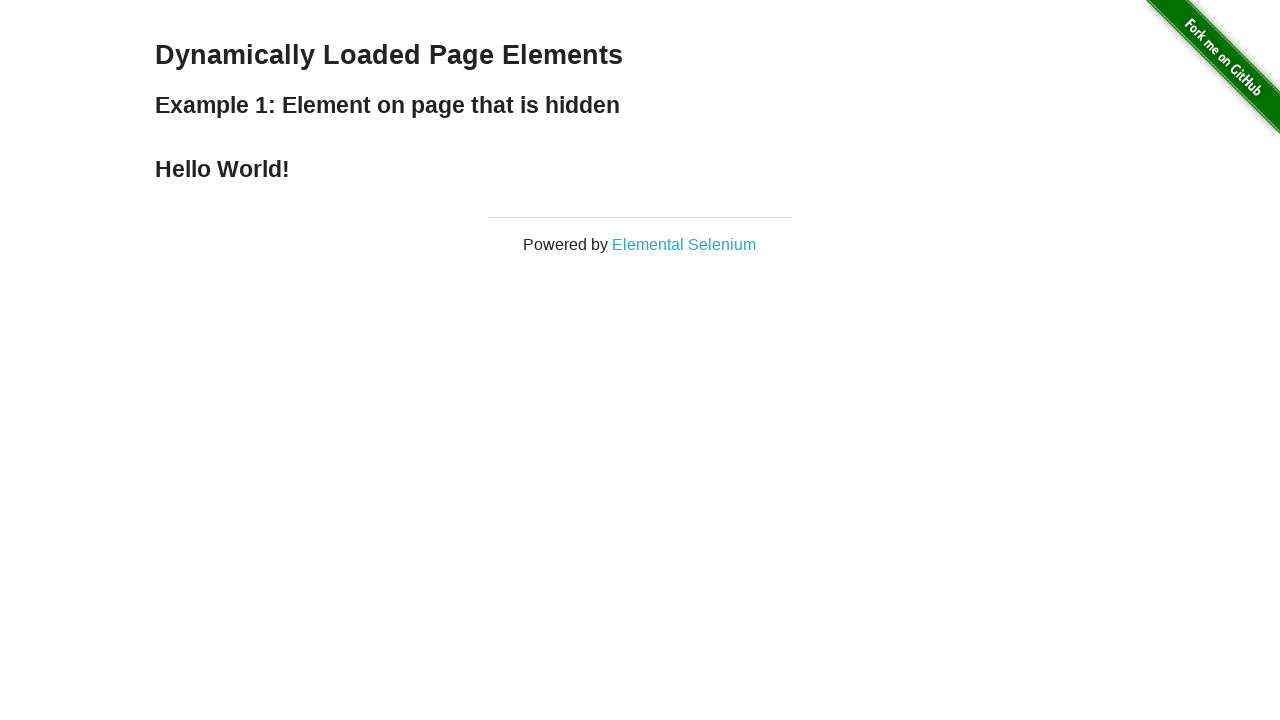

Retrieved text content from dynamically loaded element
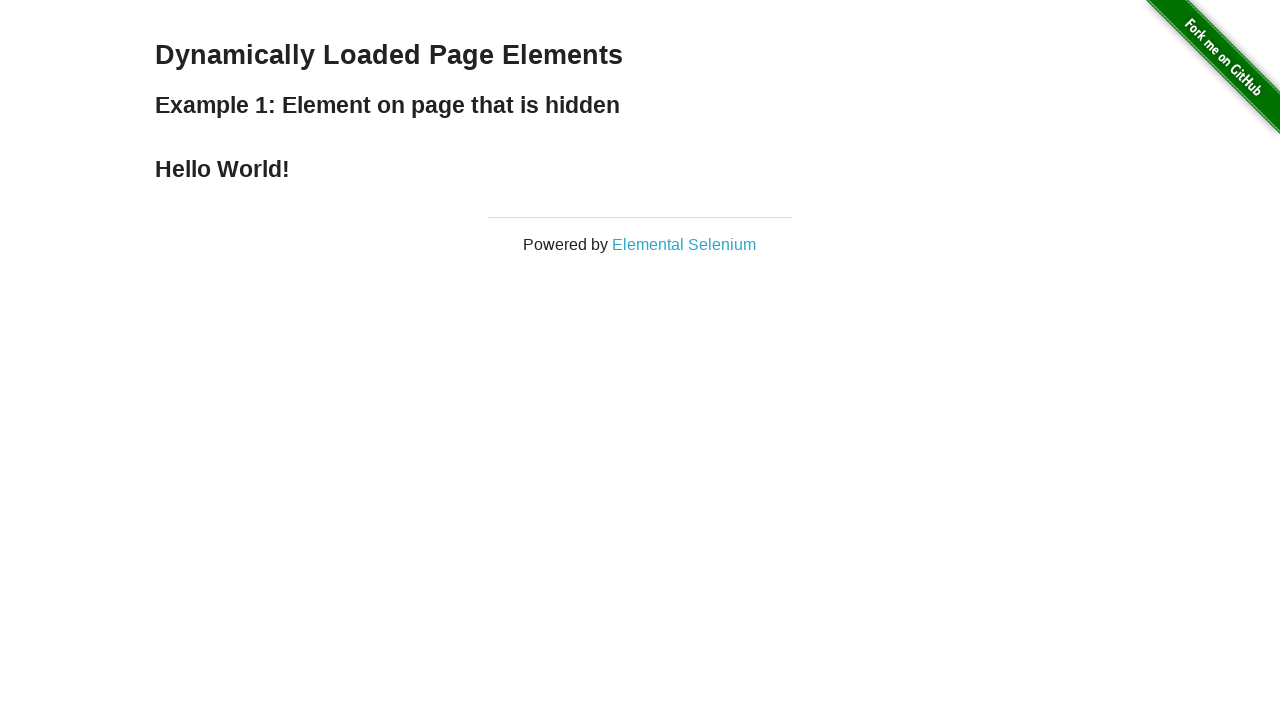

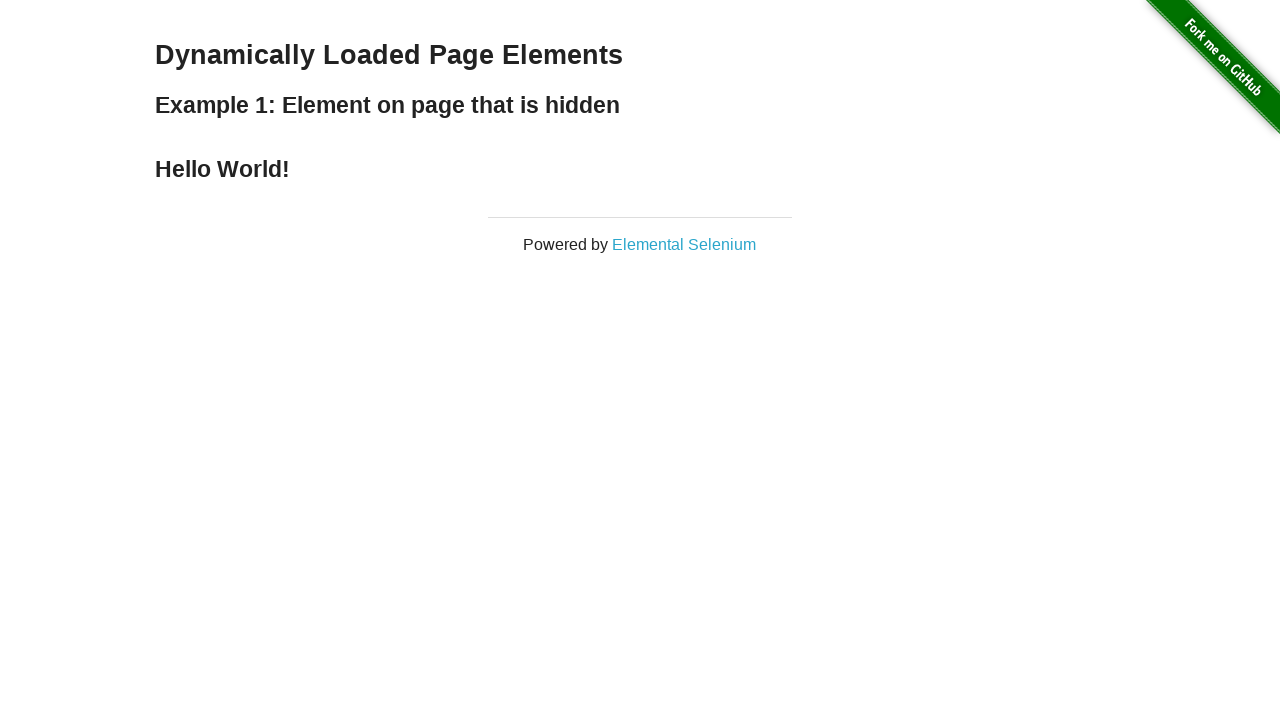